Demonstrates click-and-hold, move to target, and release mouse button actions for drag and drop operation.

Starting URL: https://crossbrowsertesting.github.io/drag-and-drop

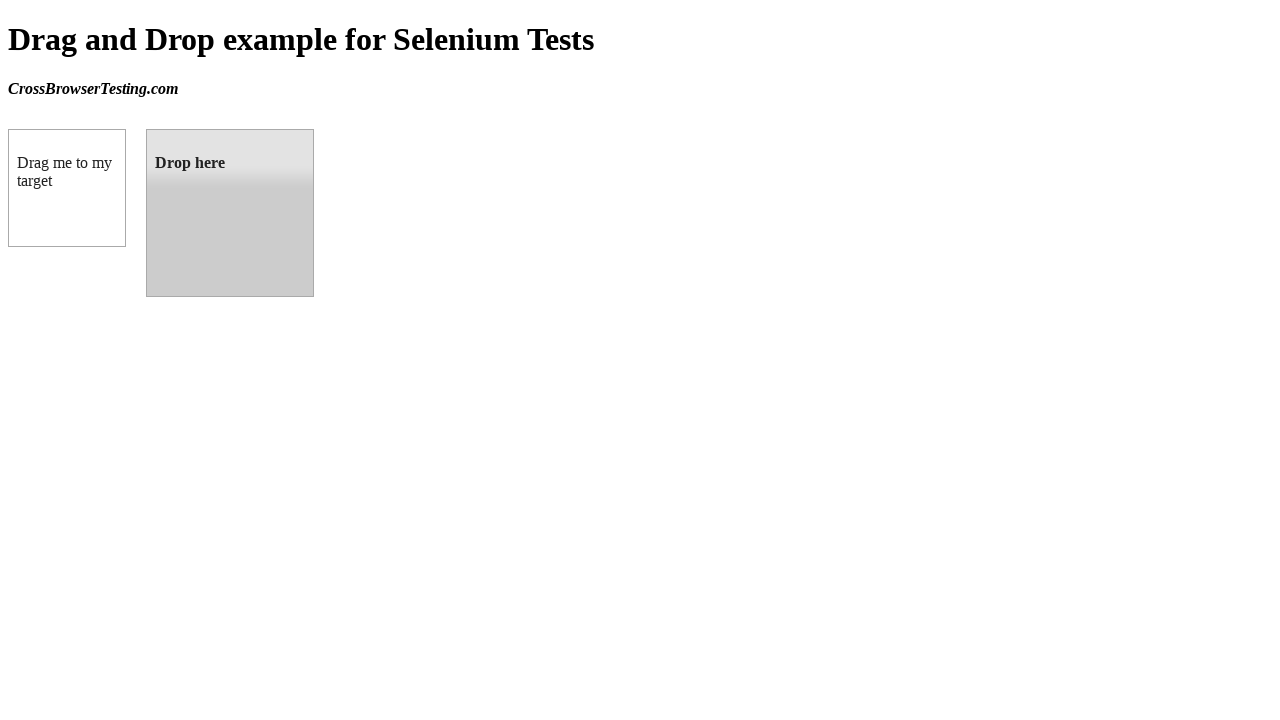

Located draggable source element
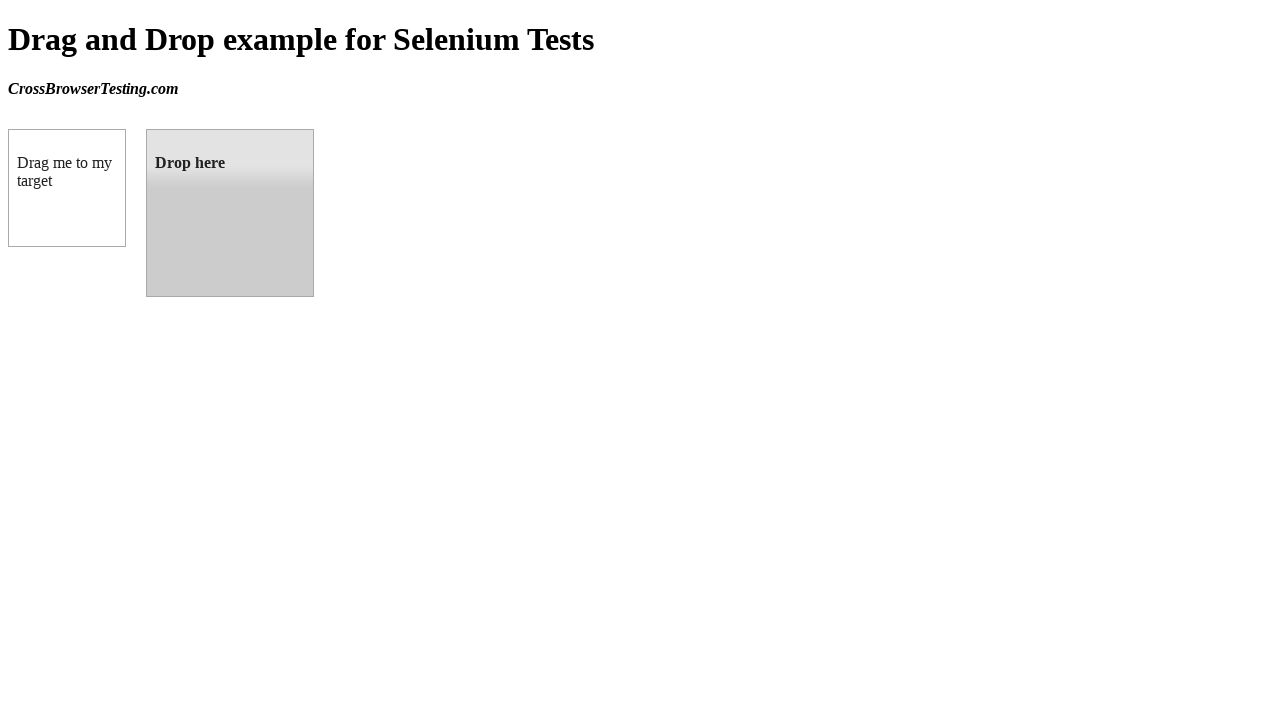

Located droppable target element
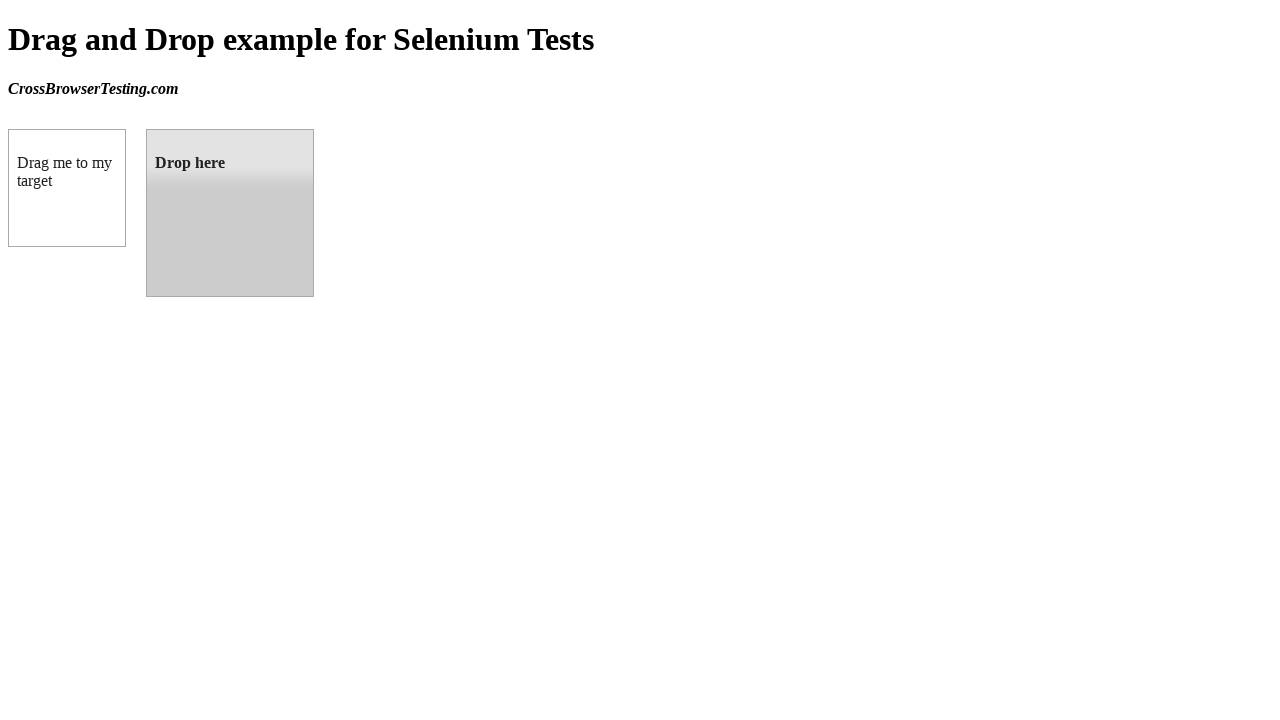

Retrieved bounding box of source element
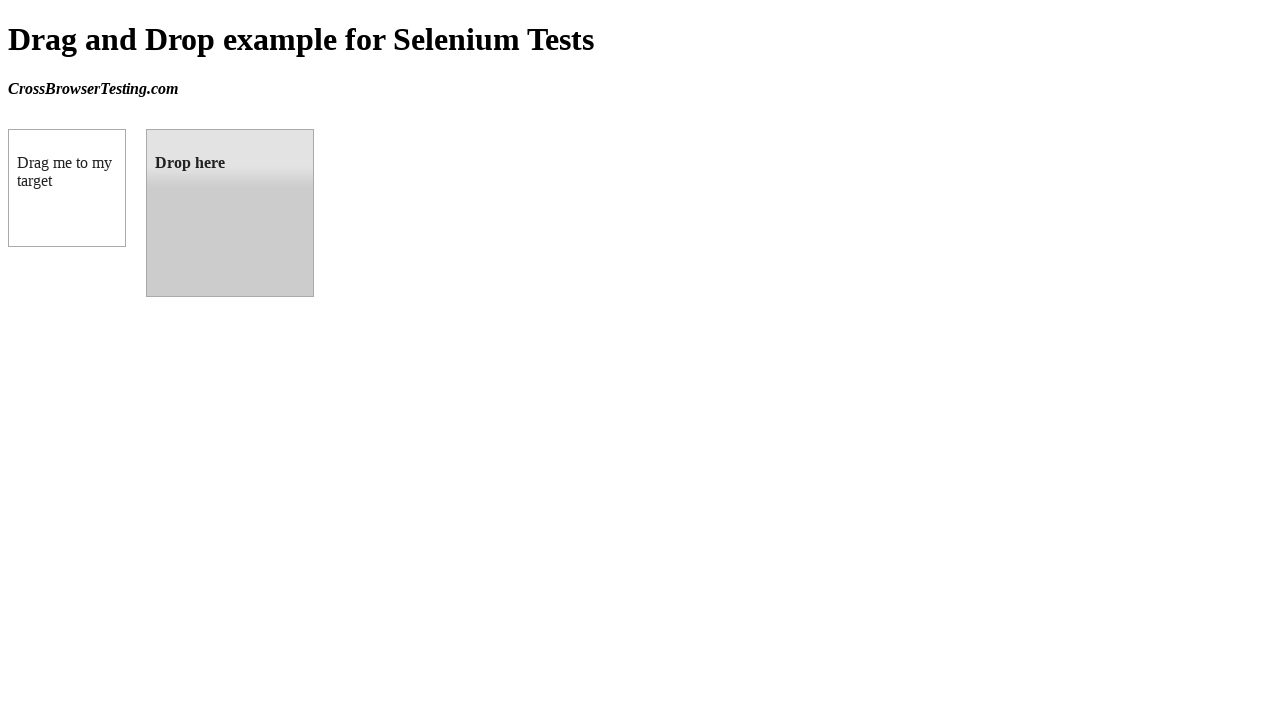

Retrieved bounding box of target element
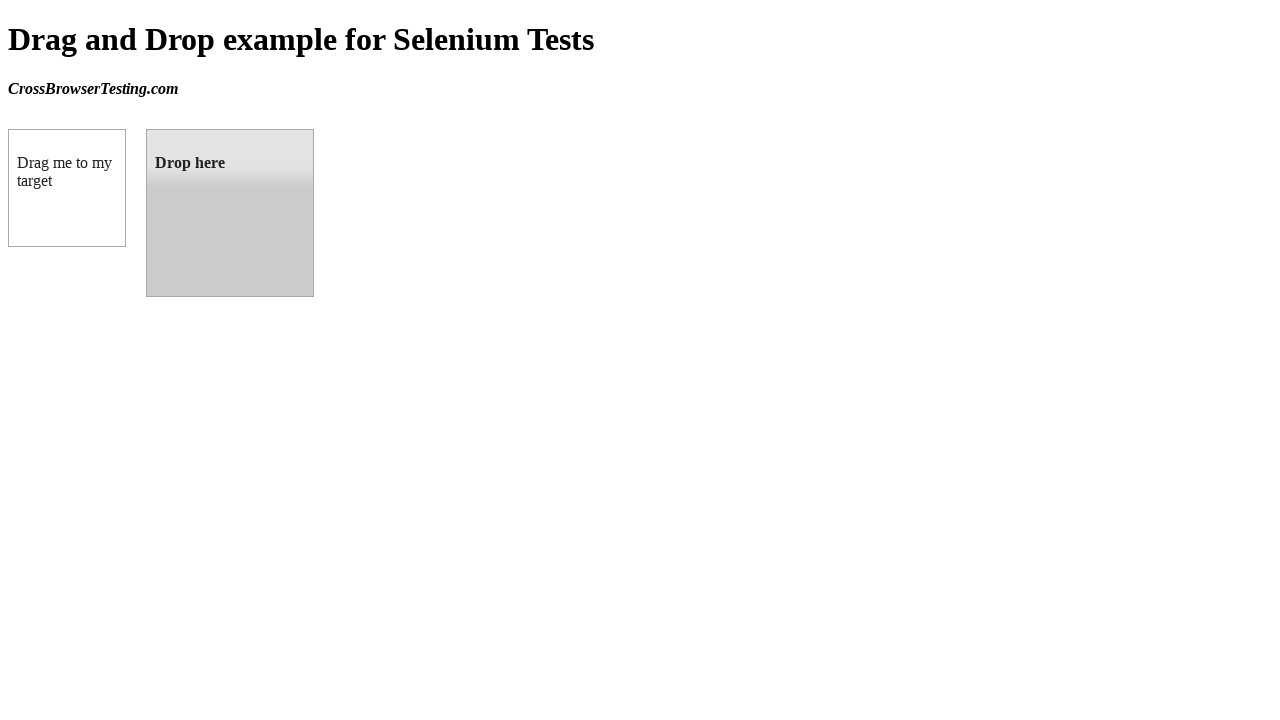

Moved mouse to center of draggable element at (67, 188)
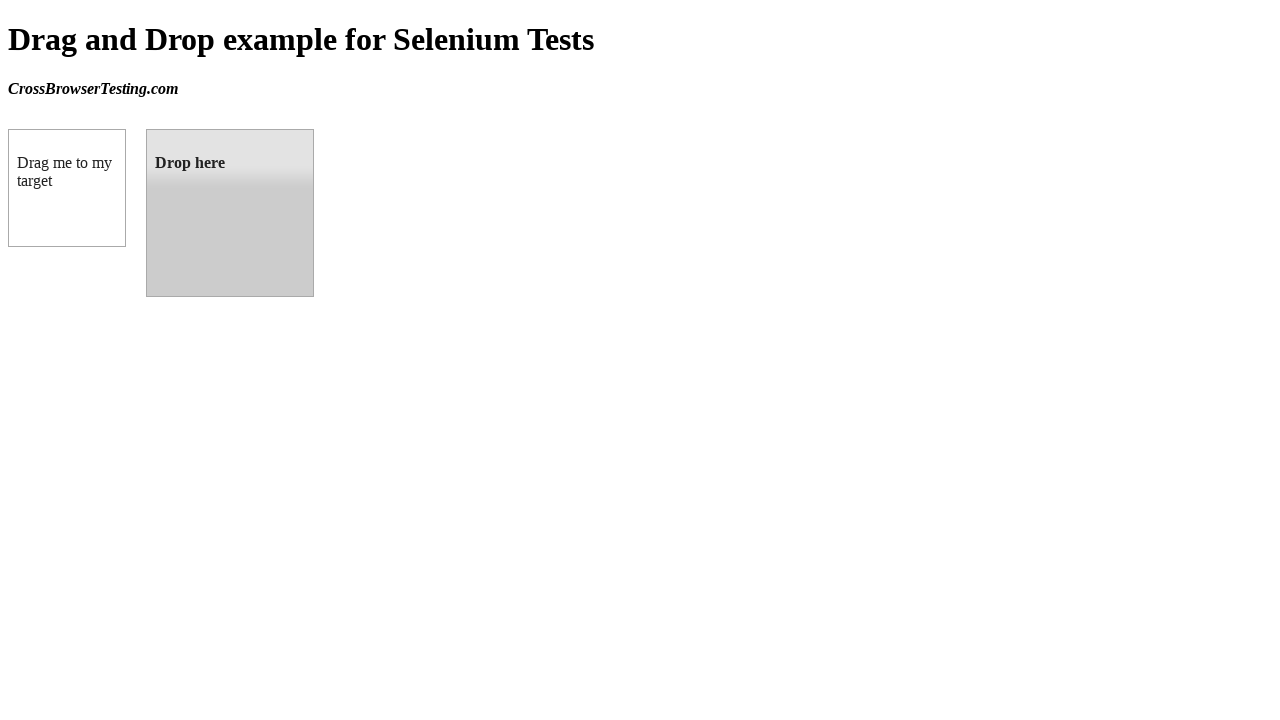

Pressed and held mouse button on draggable element at (67, 188)
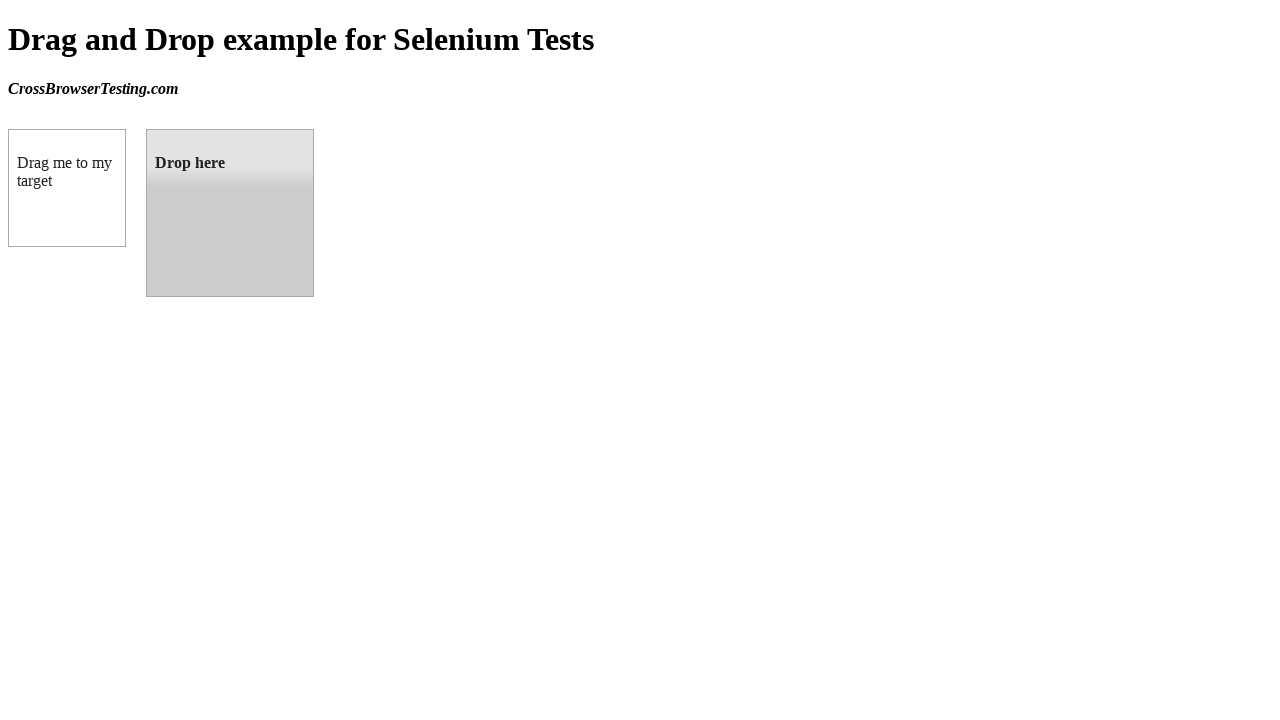

Dragged element to center of droppable target at (230, 213)
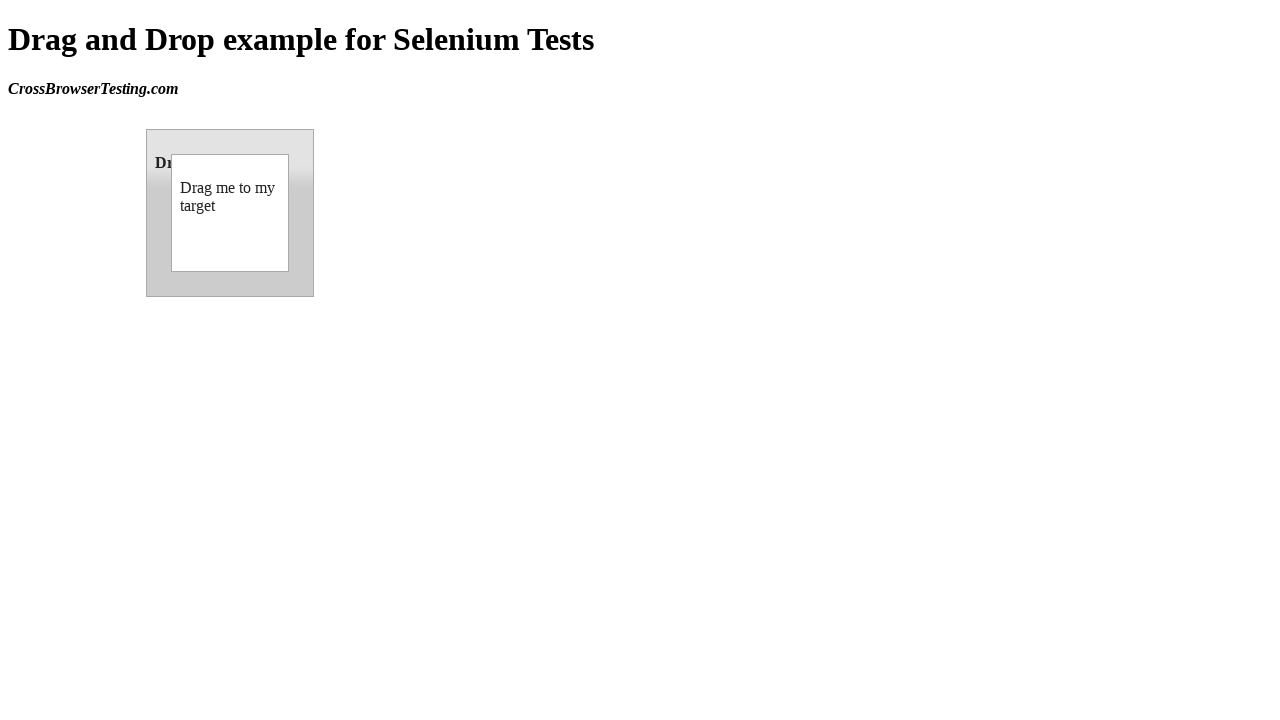

Released mouse button to complete drag and drop at (230, 213)
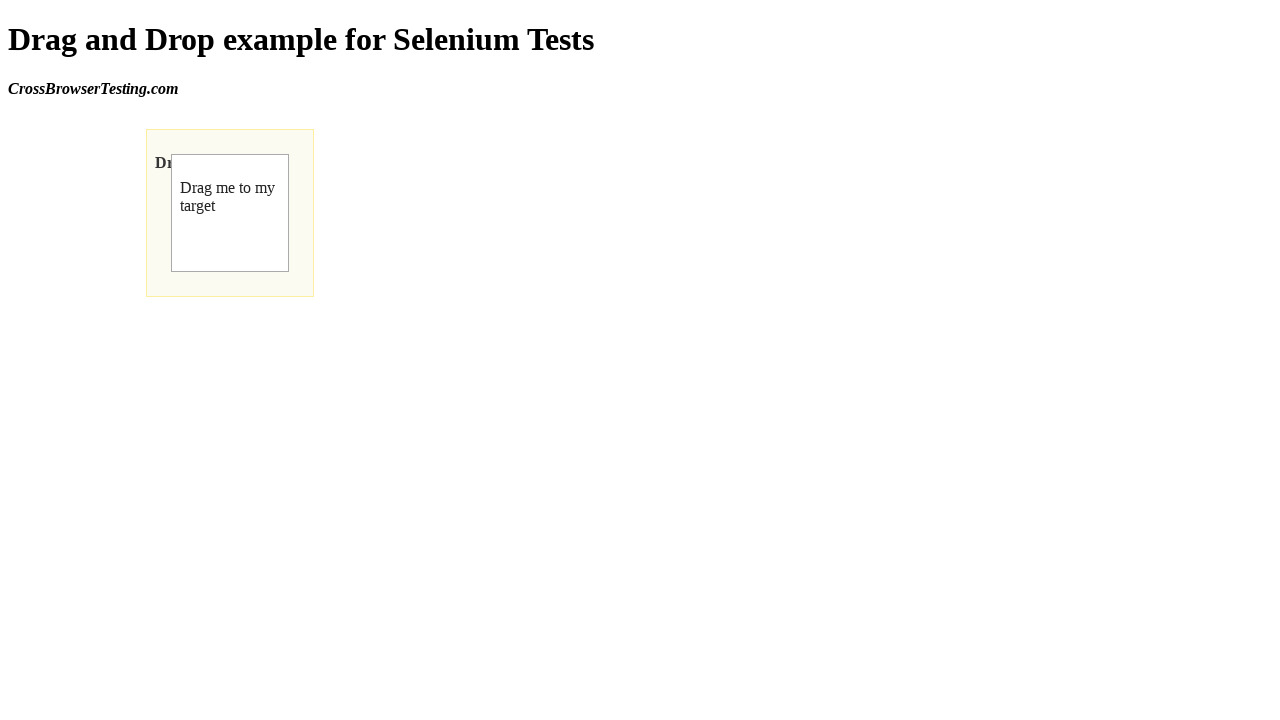

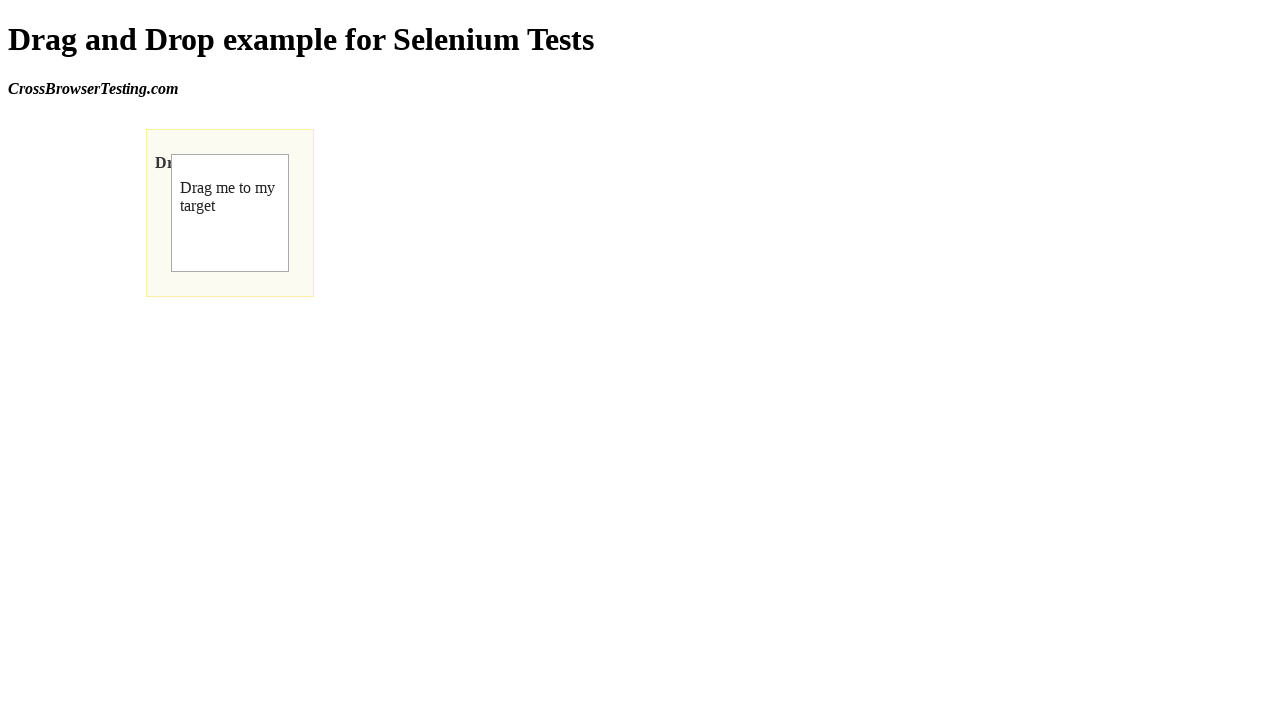